Tests scrolling to form elements and filling in name and date fields on a form

Starting URL: https://formy-project.herokuapp.com/scroll

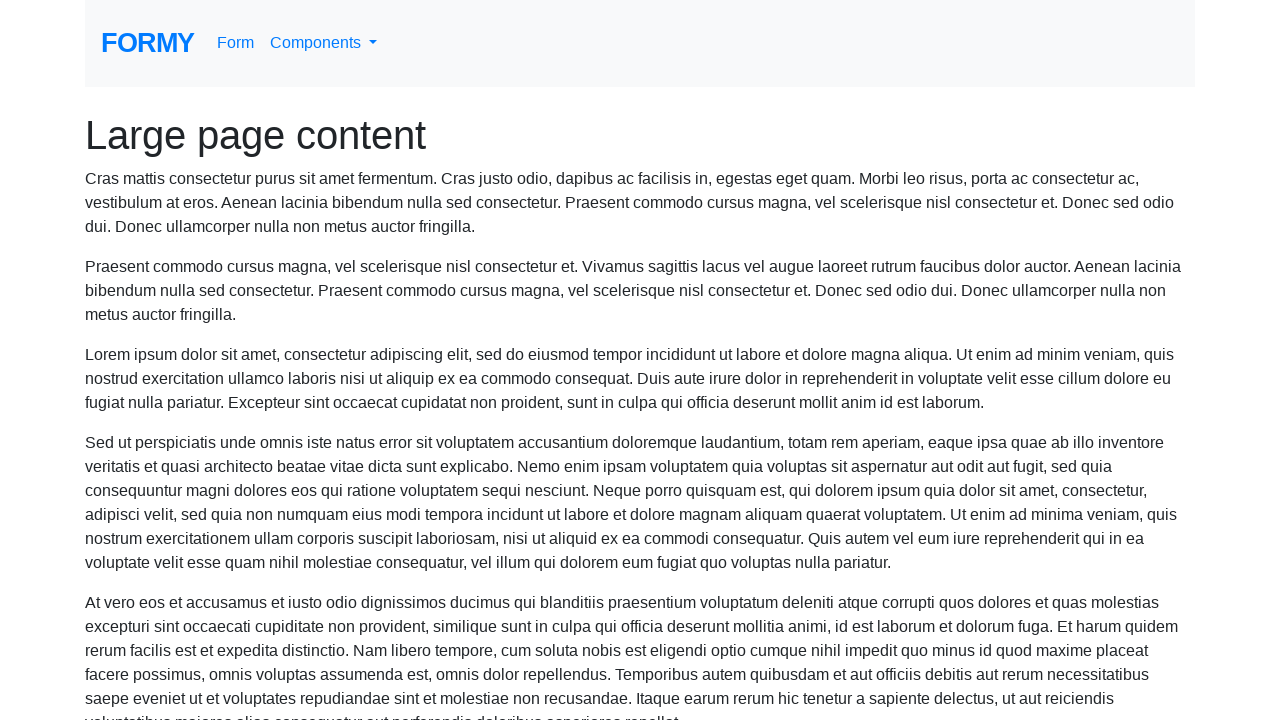

Located the name input field
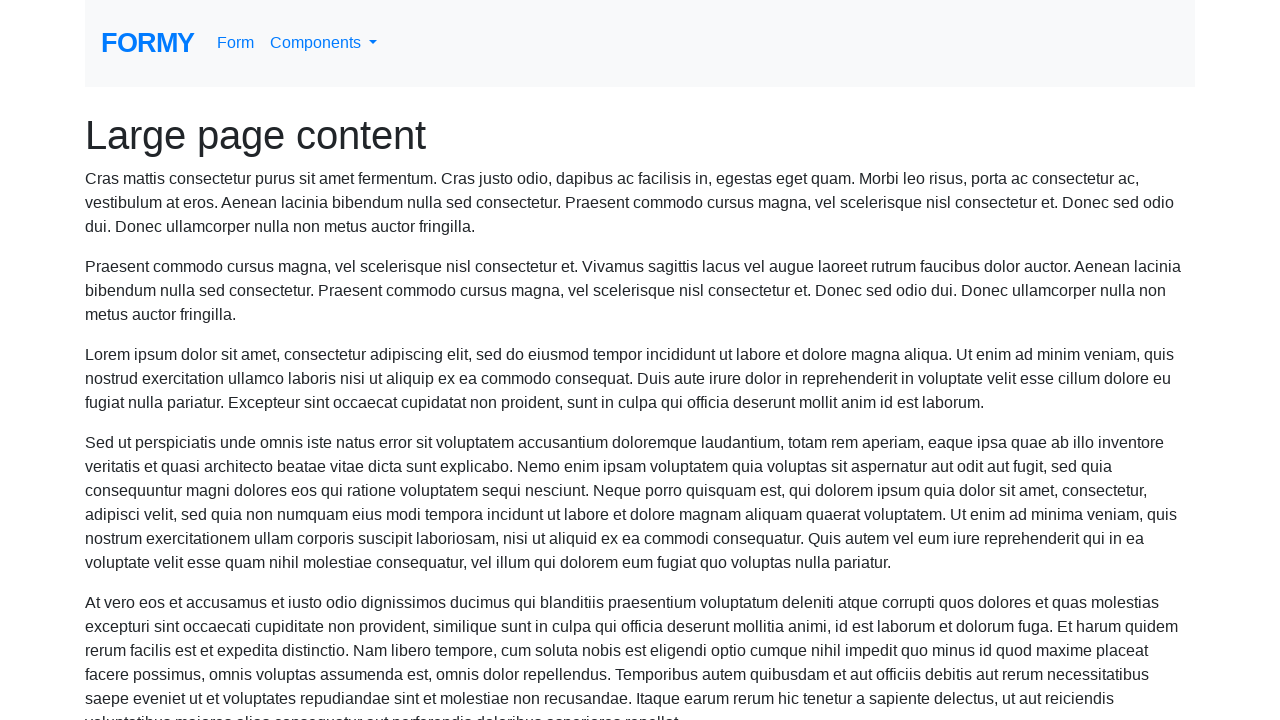

Scrolled to name field into view
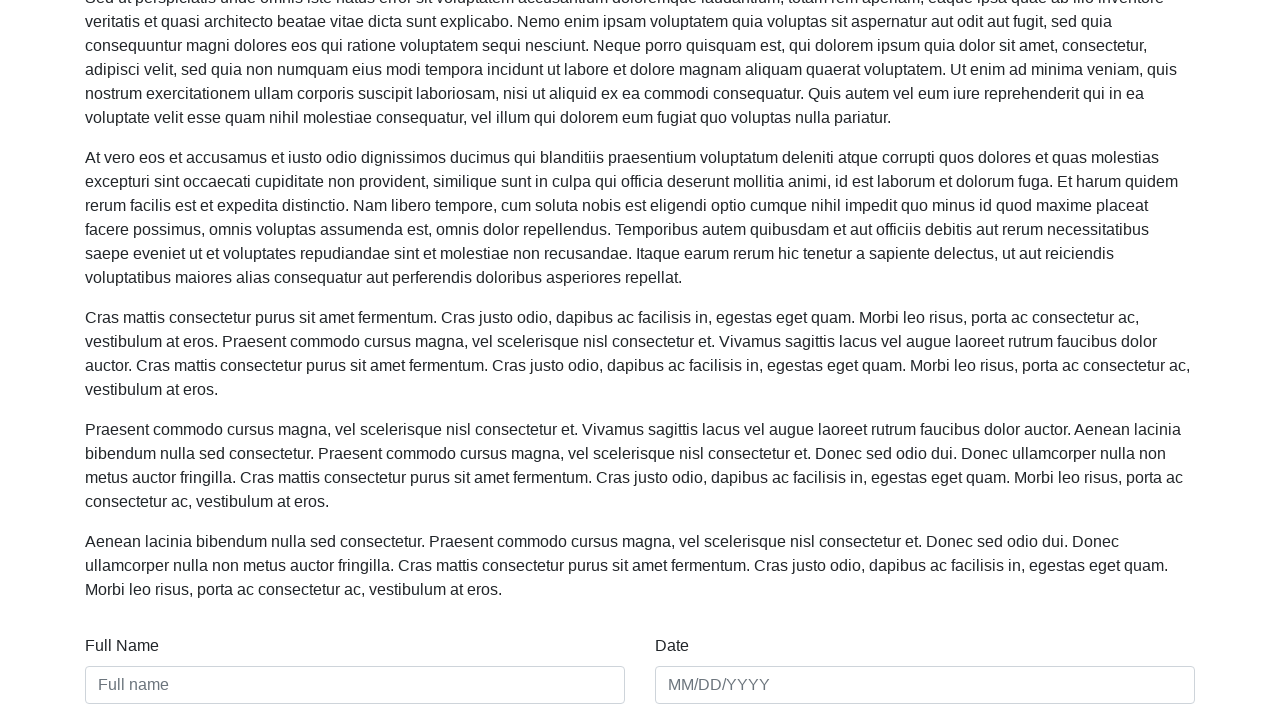

Filled name field with 'KF' on #name
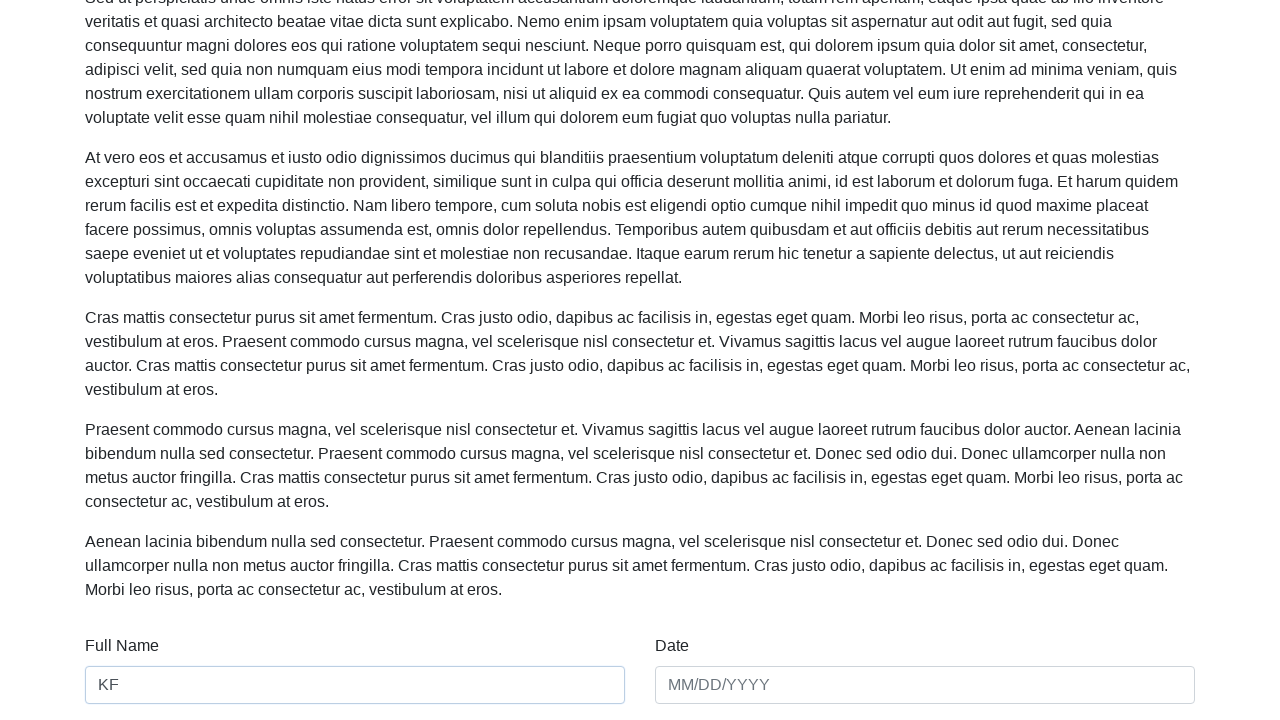

Filled date field with '15/12/2021' on #date
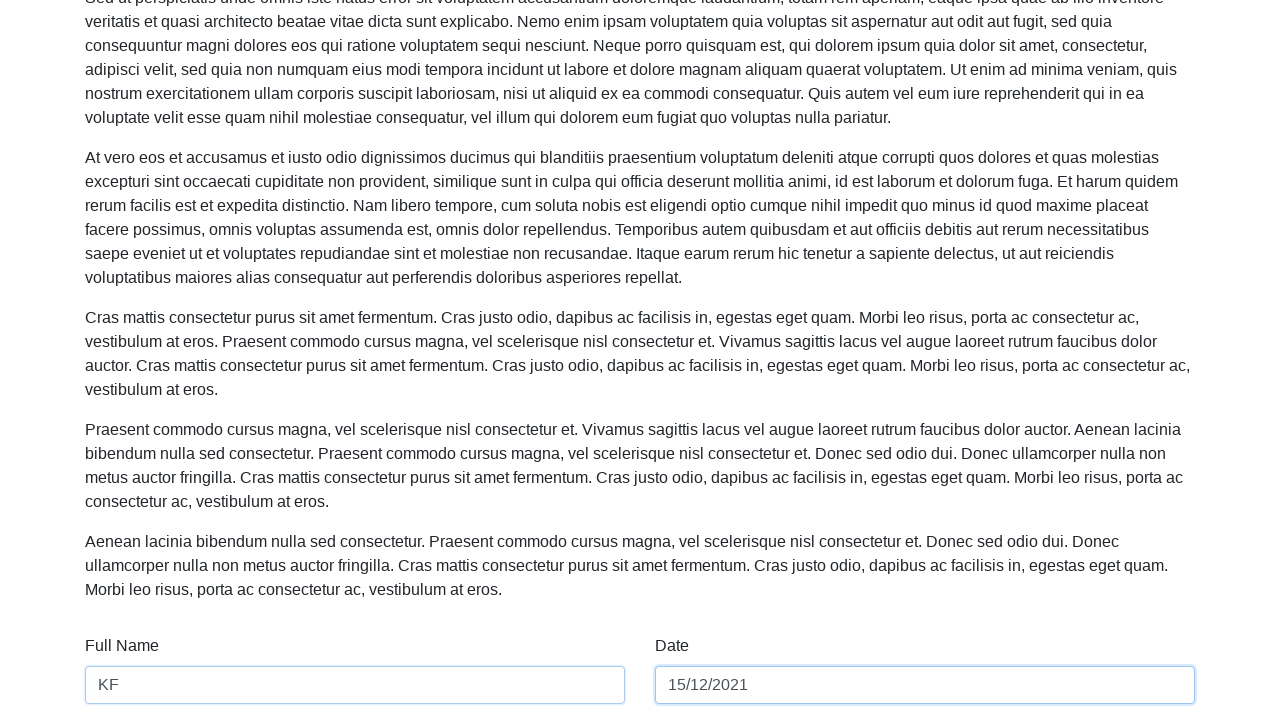

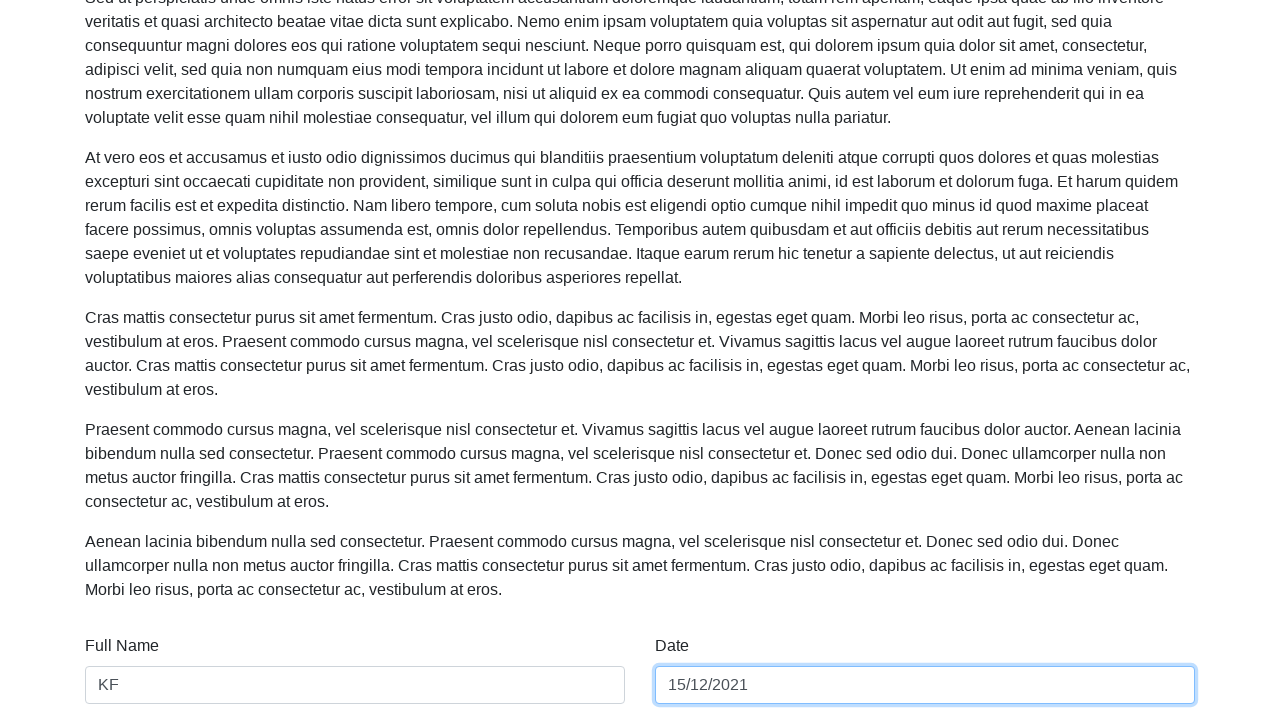